Tests clicking on a file download link on the download page

Starting URL: https://the-internet.herokuapp.com/download

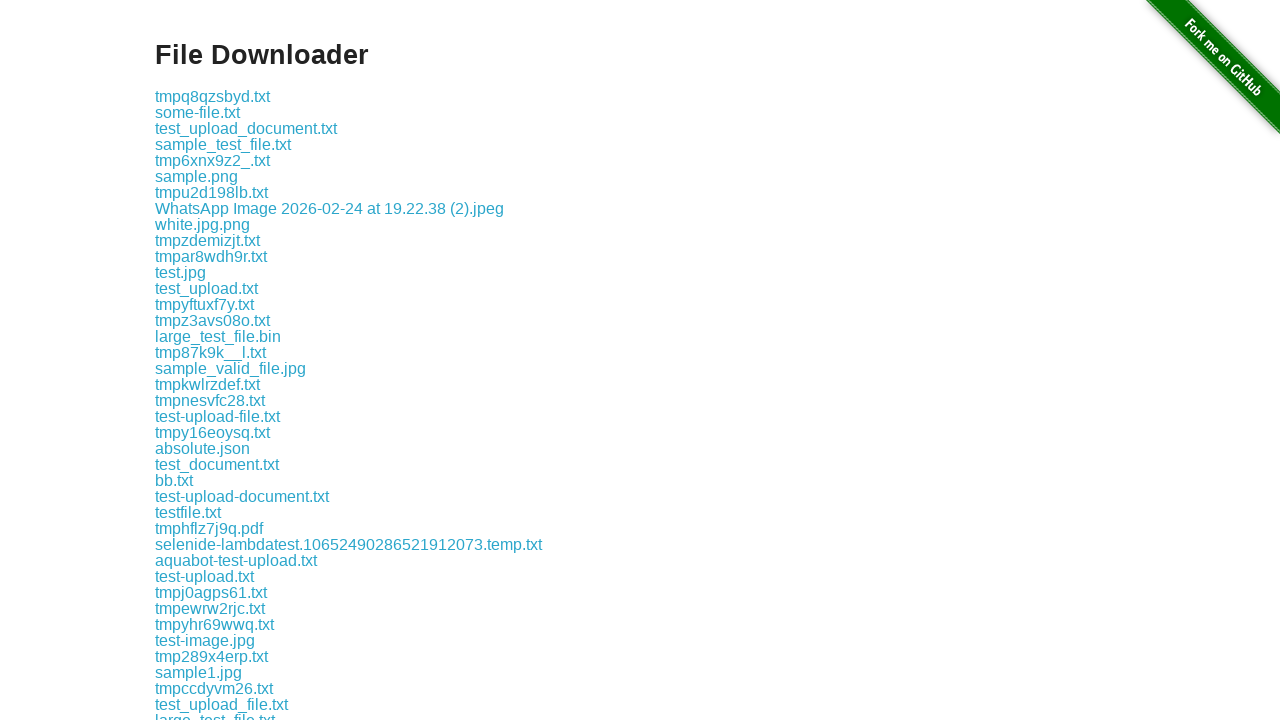

File download link 'some-file.txt' is visible and ready
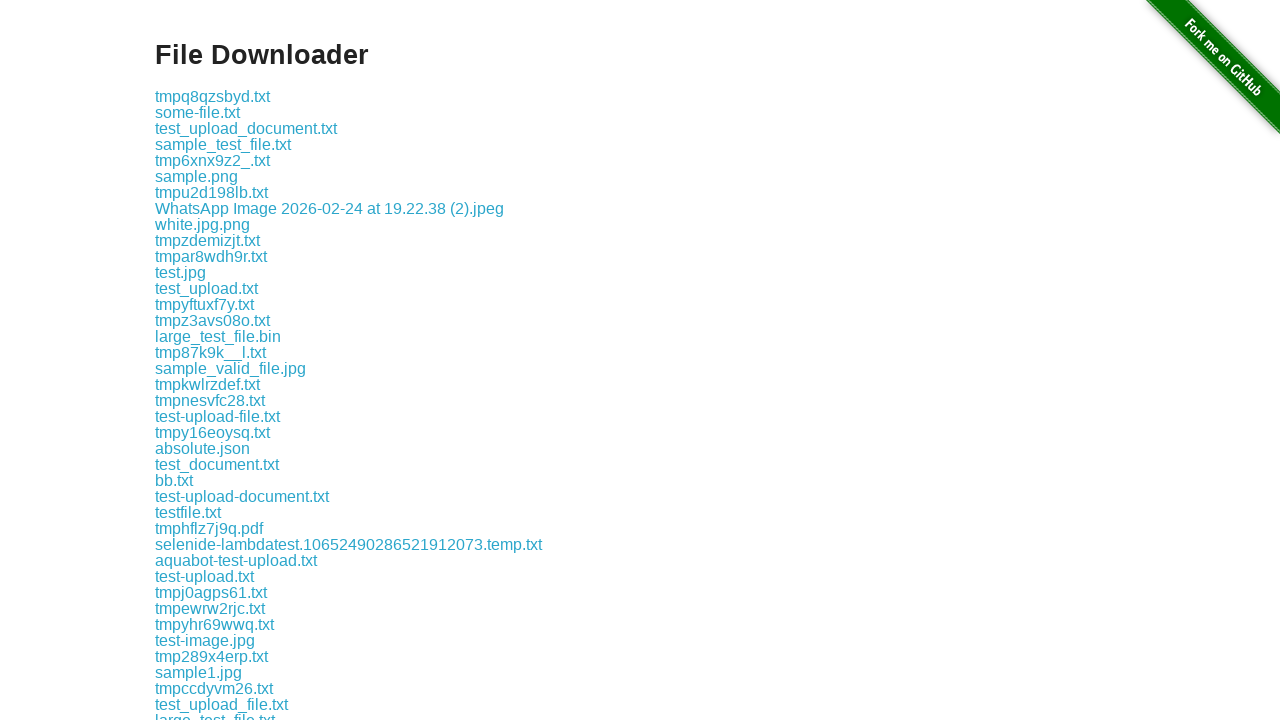

Clicked on file download link to initiate download at (198, 112) on internal:role=link[name="some-file.txt"i]
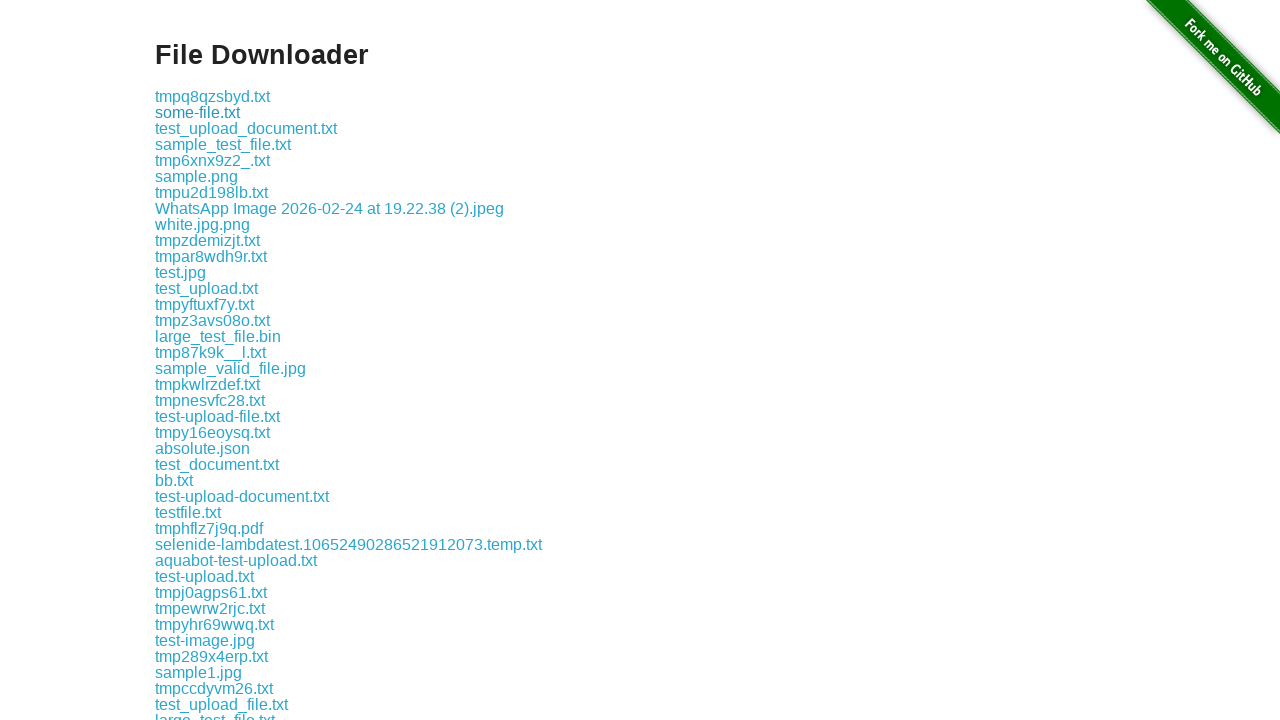

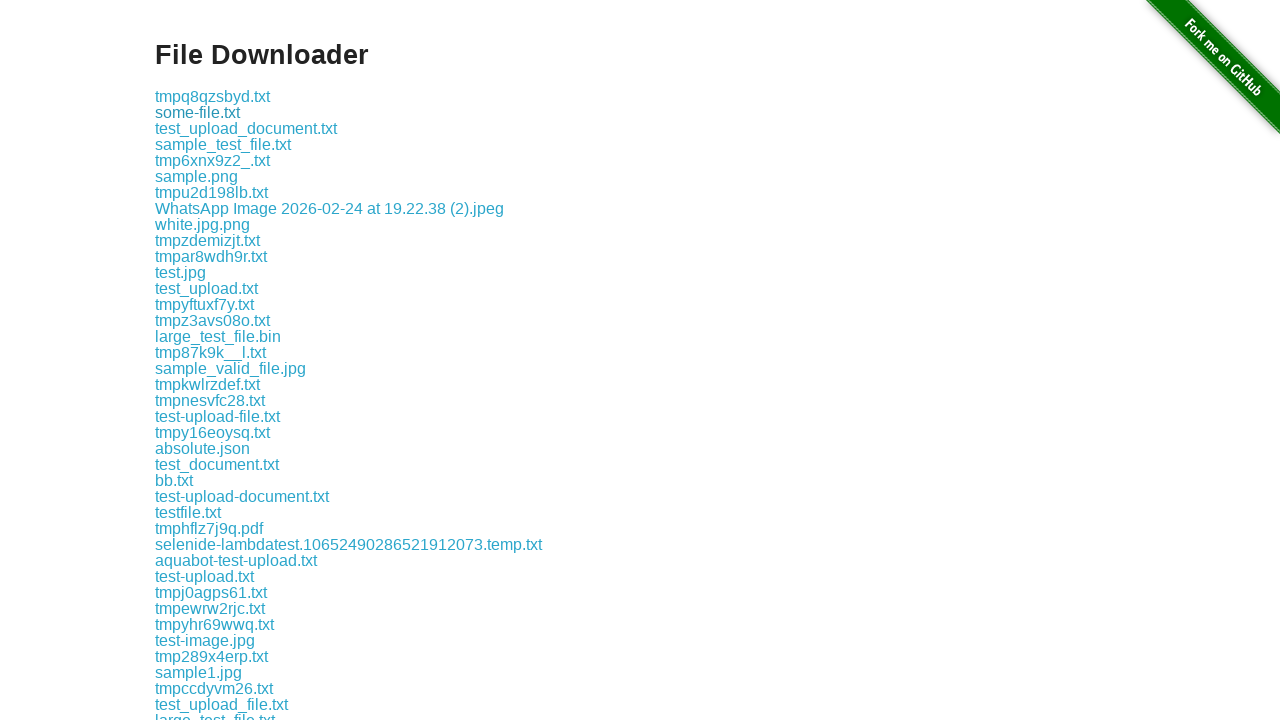